Tests that the browser back button works correctly with filter navigation

Starting URL: https://demo.playwright.dev/todomvc

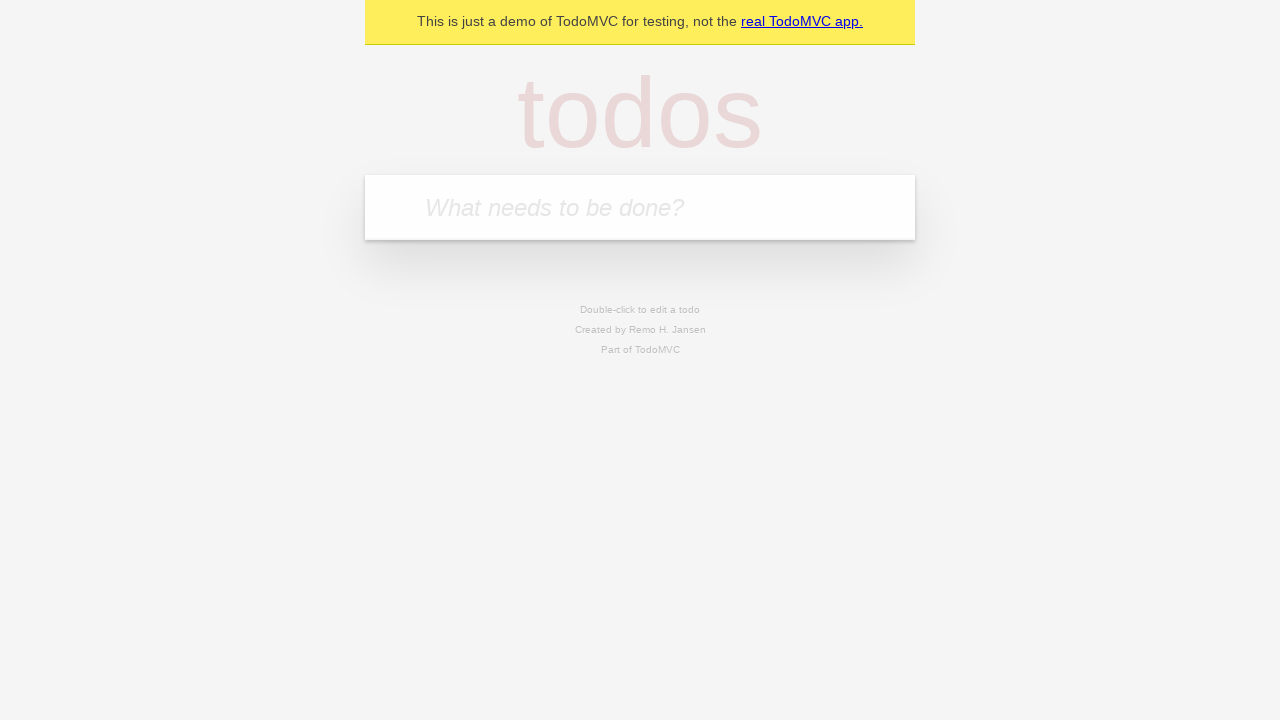

Filled new todo input with 'buy some cheese' on .new-todo
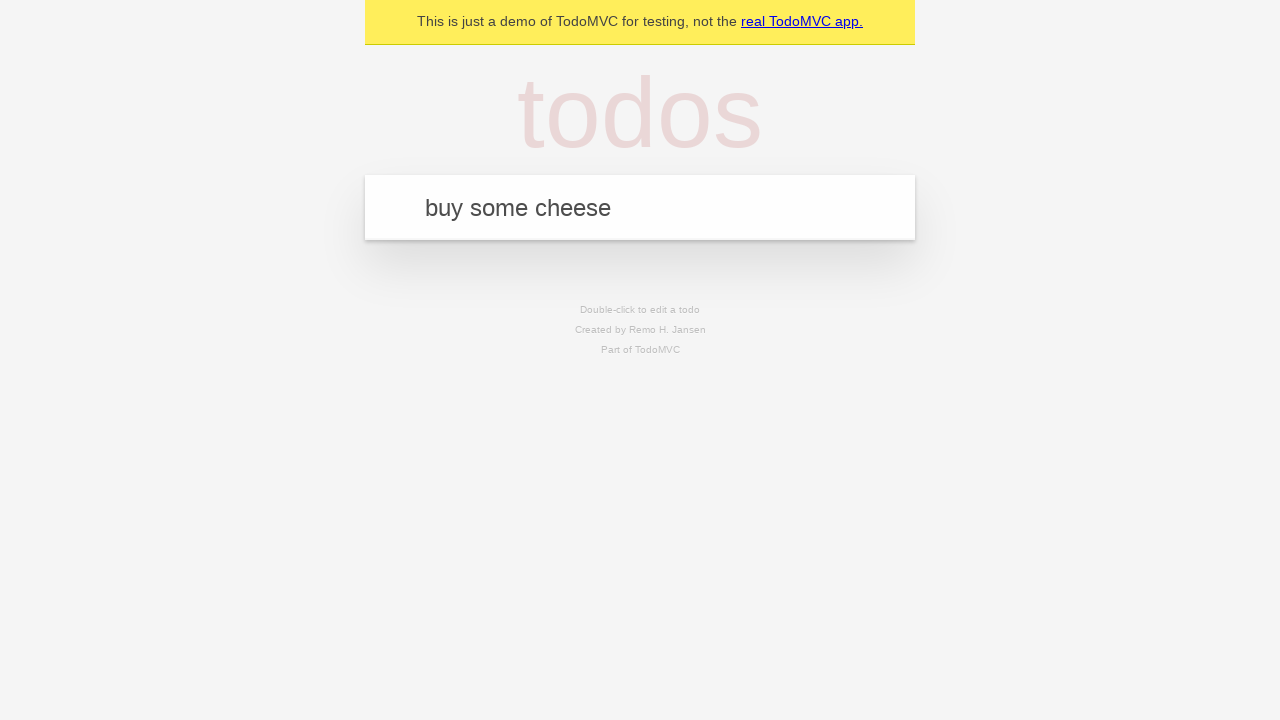

Pressed Enter to create first todo on .new-todo
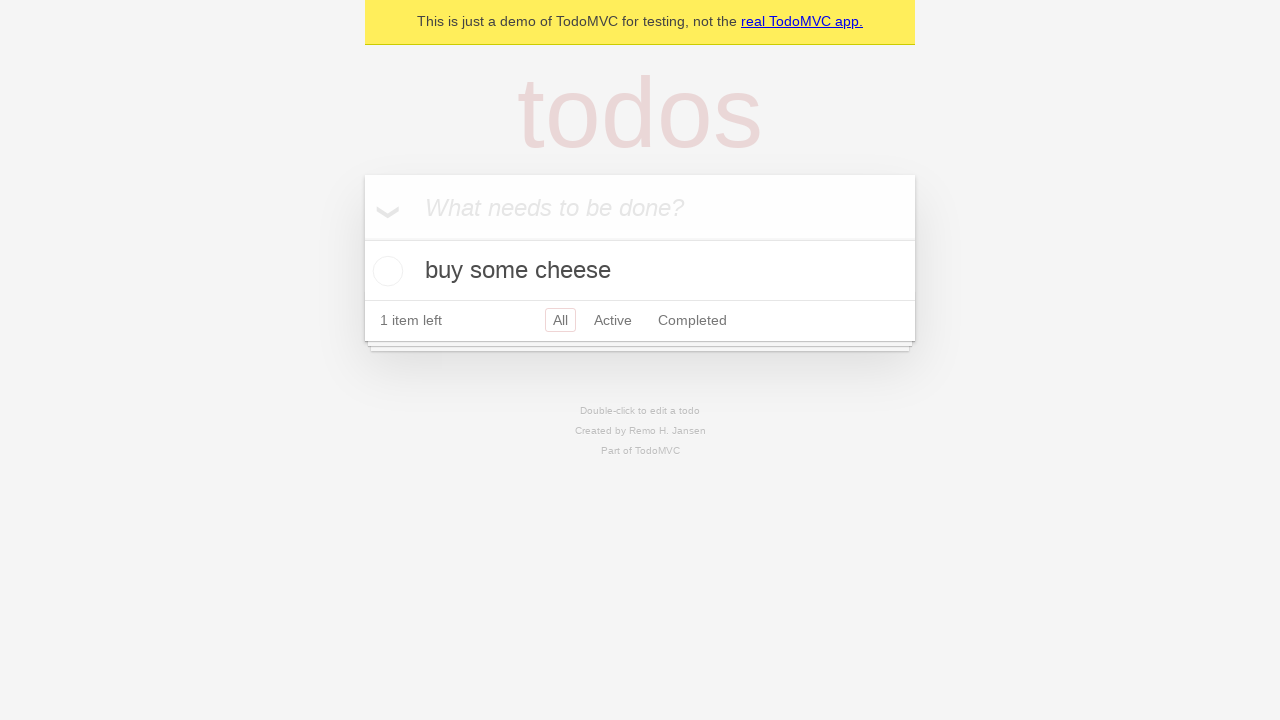

Filled new todo input with 'feed the cat' on .new-todo
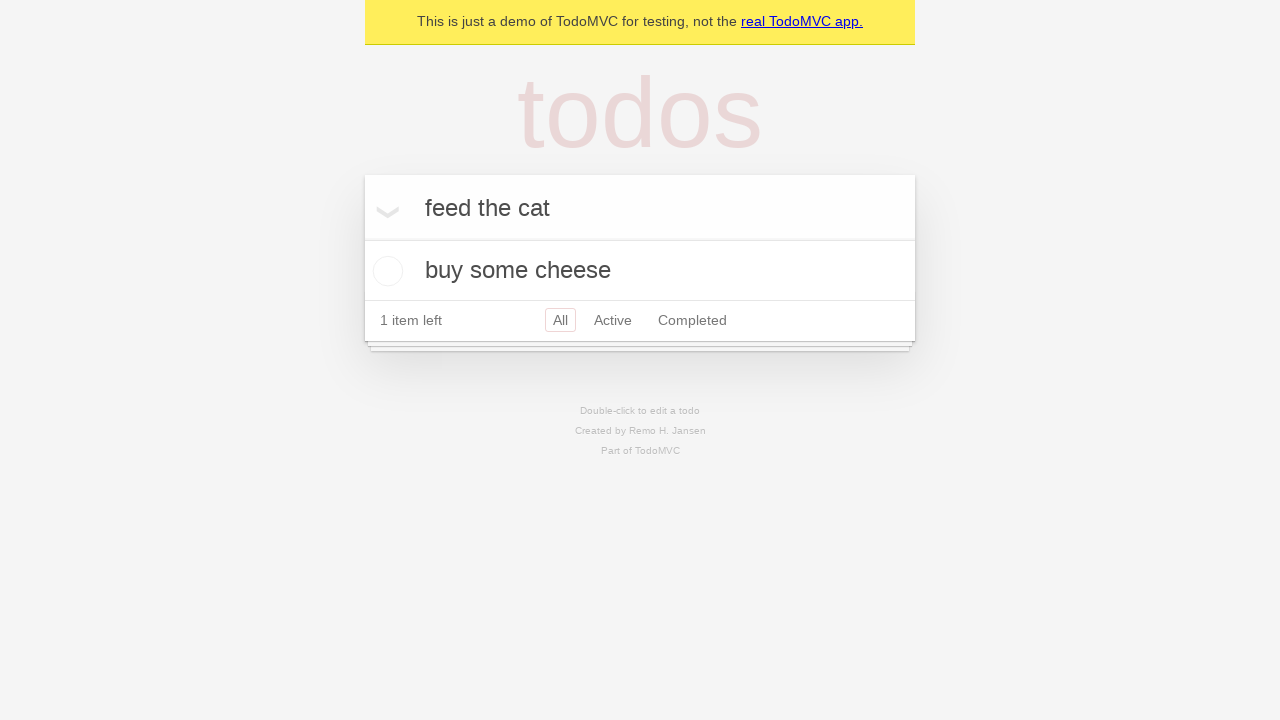

Pressed Enter to create second todo on .new-todo
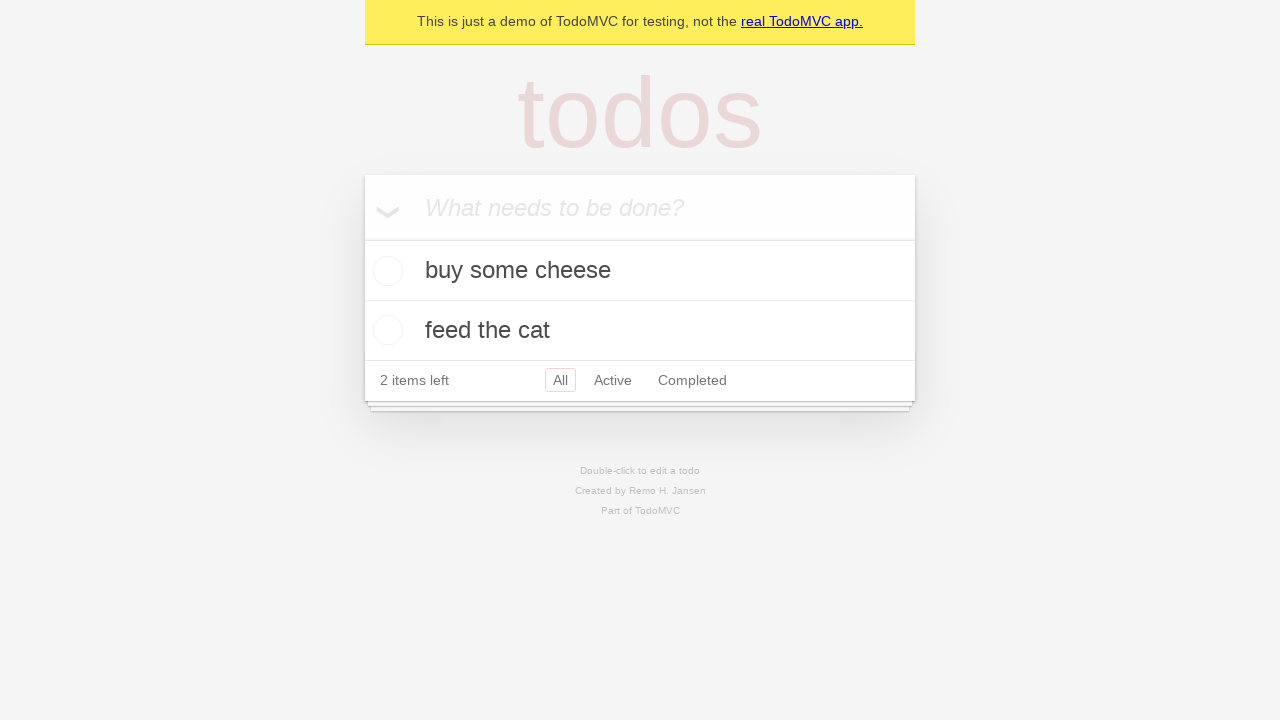

Filled new todo input with 'book a doctors appointment' on .new-todo
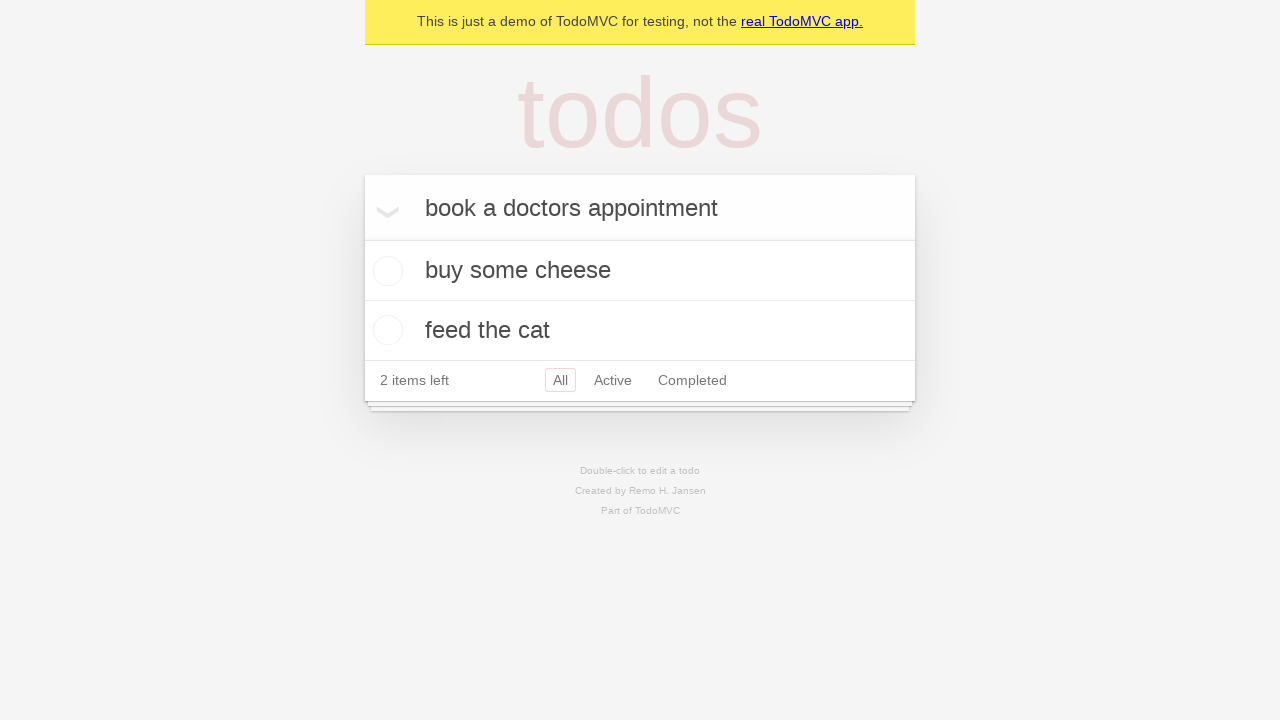

Pressed Enter to create third todo on .new-todo
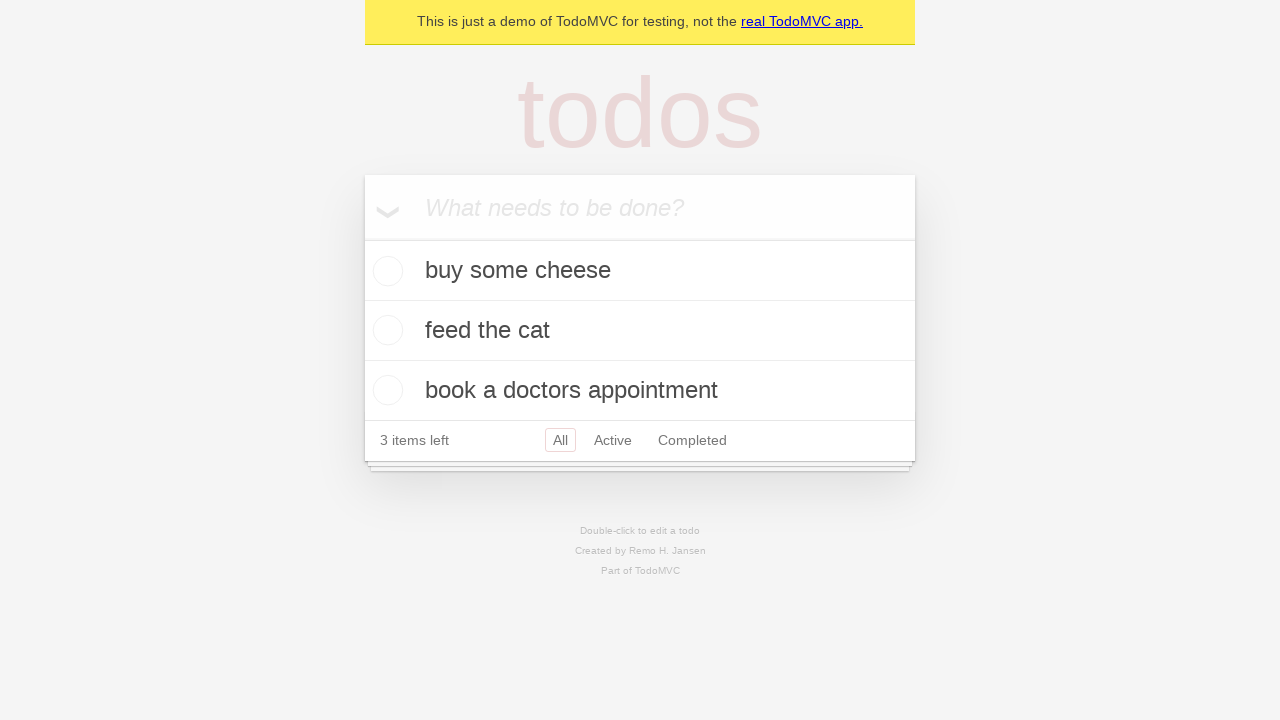

Waited for all three todos to be visible
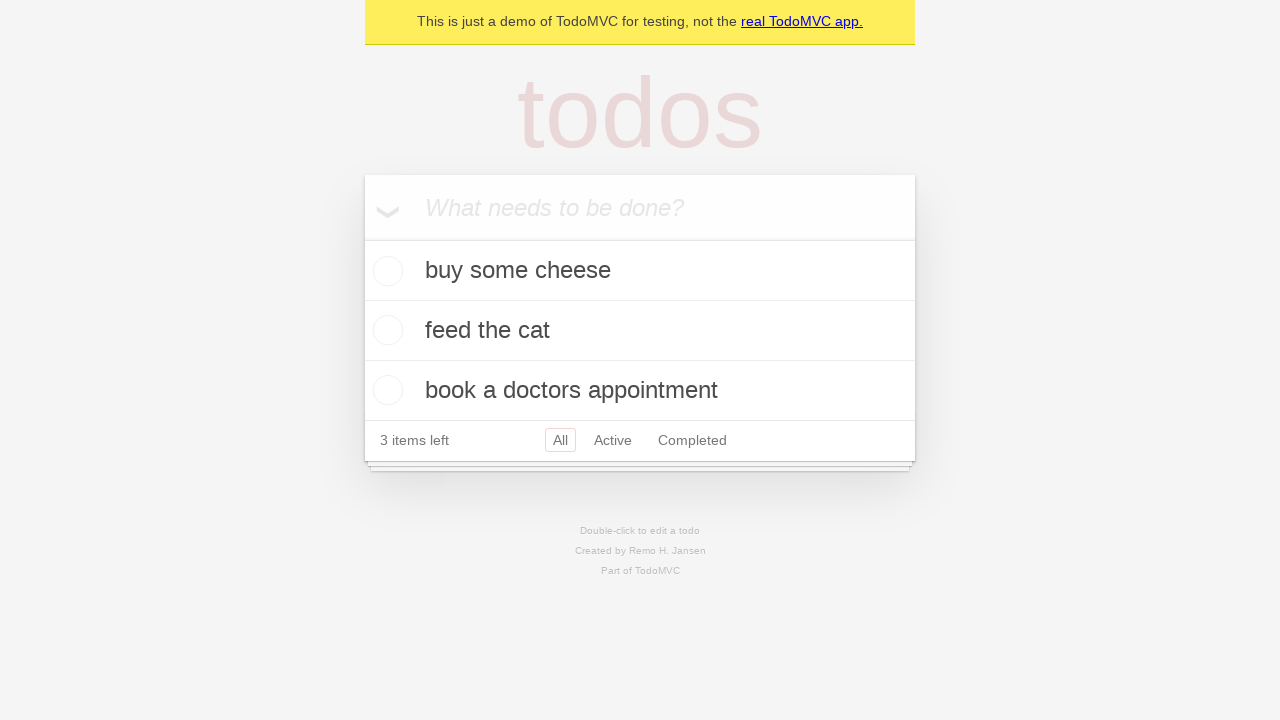

Checked the second todo as completed at (385, 330) on .todo-list li .toggle >> nth=1
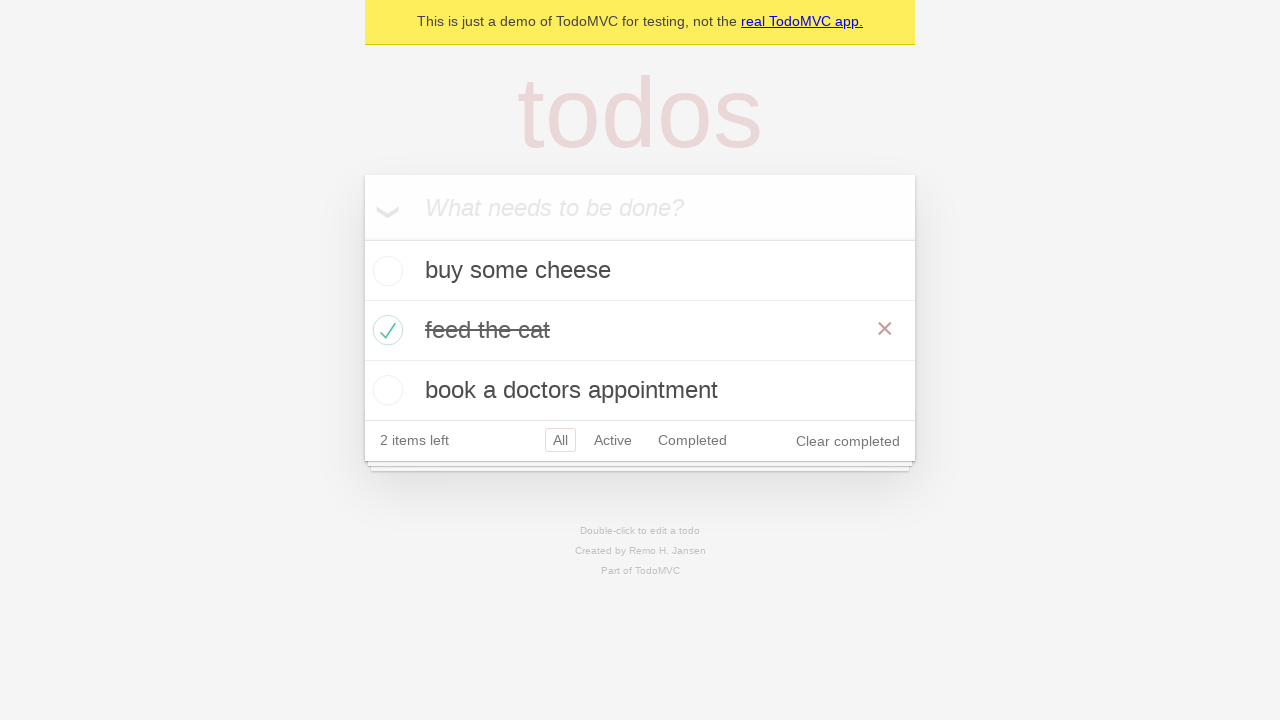

Clicked All filter to show all todos at (560, 440) on .filters >> text=All
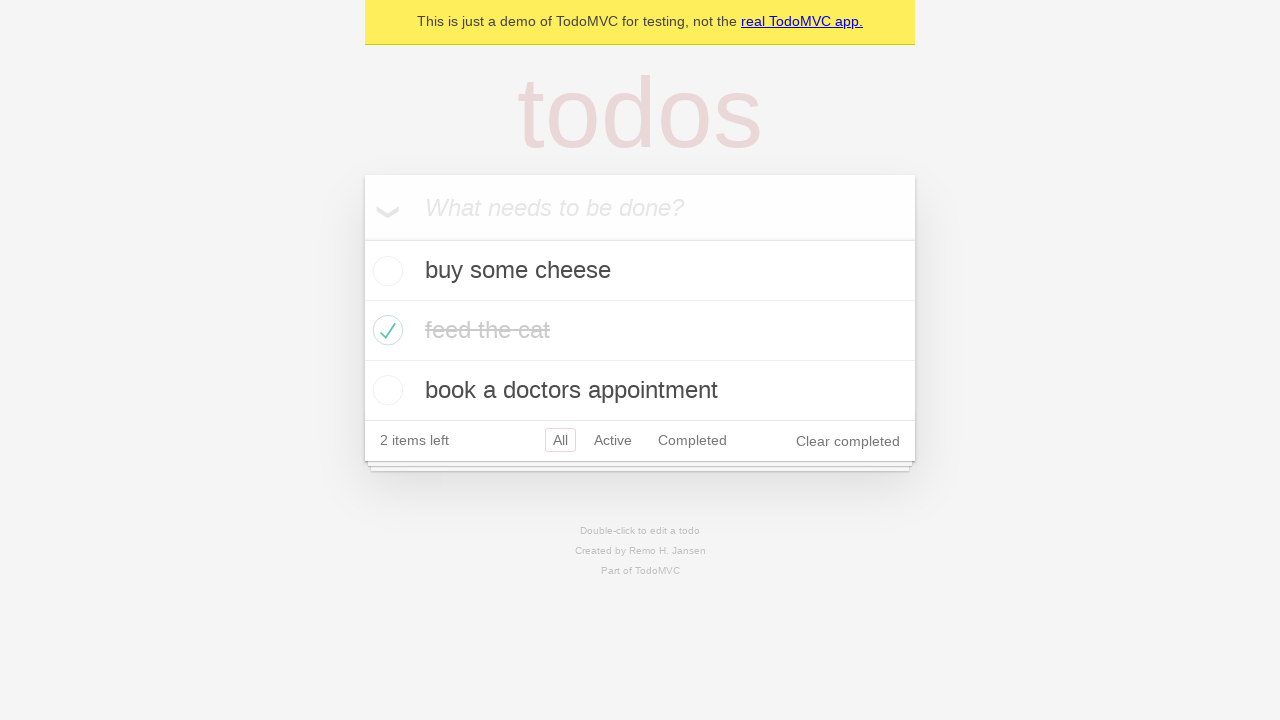

Clicked Active filter to show only active todos at (613, 440) on .filters >> text=Active
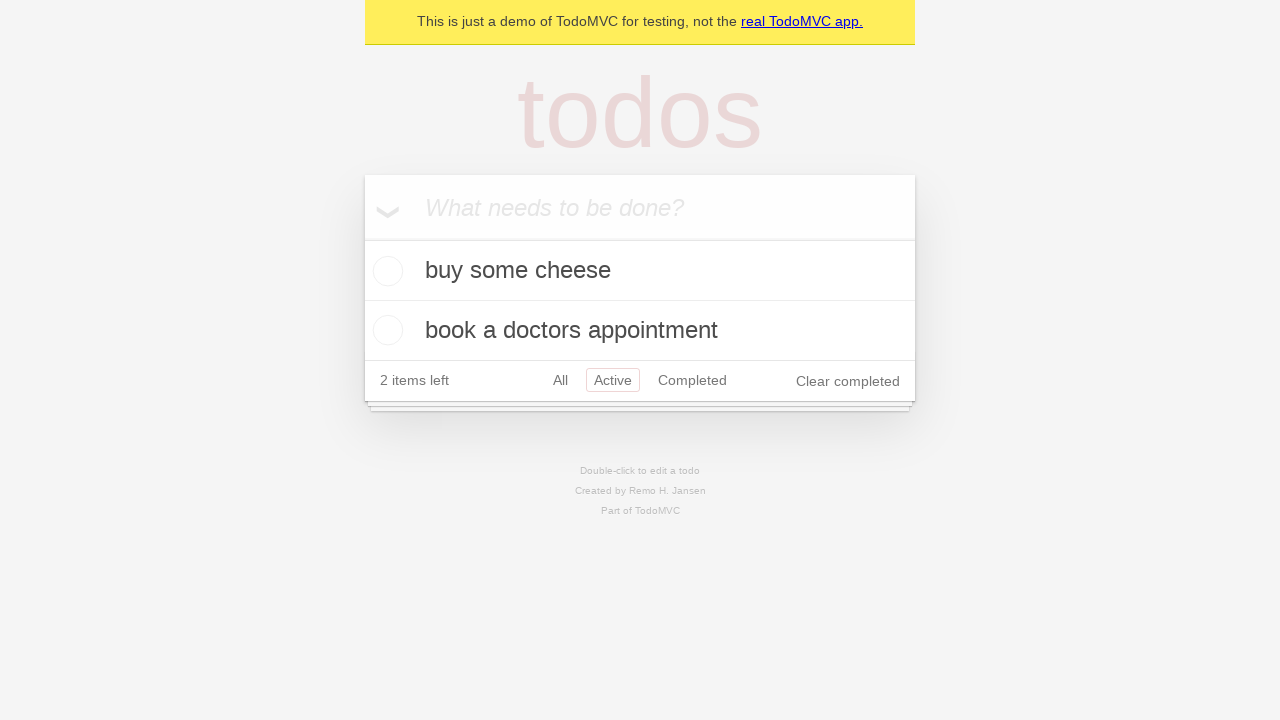

Clicked Completed filter to show only completed todos at (692, 380) on .filters >> text=Completed
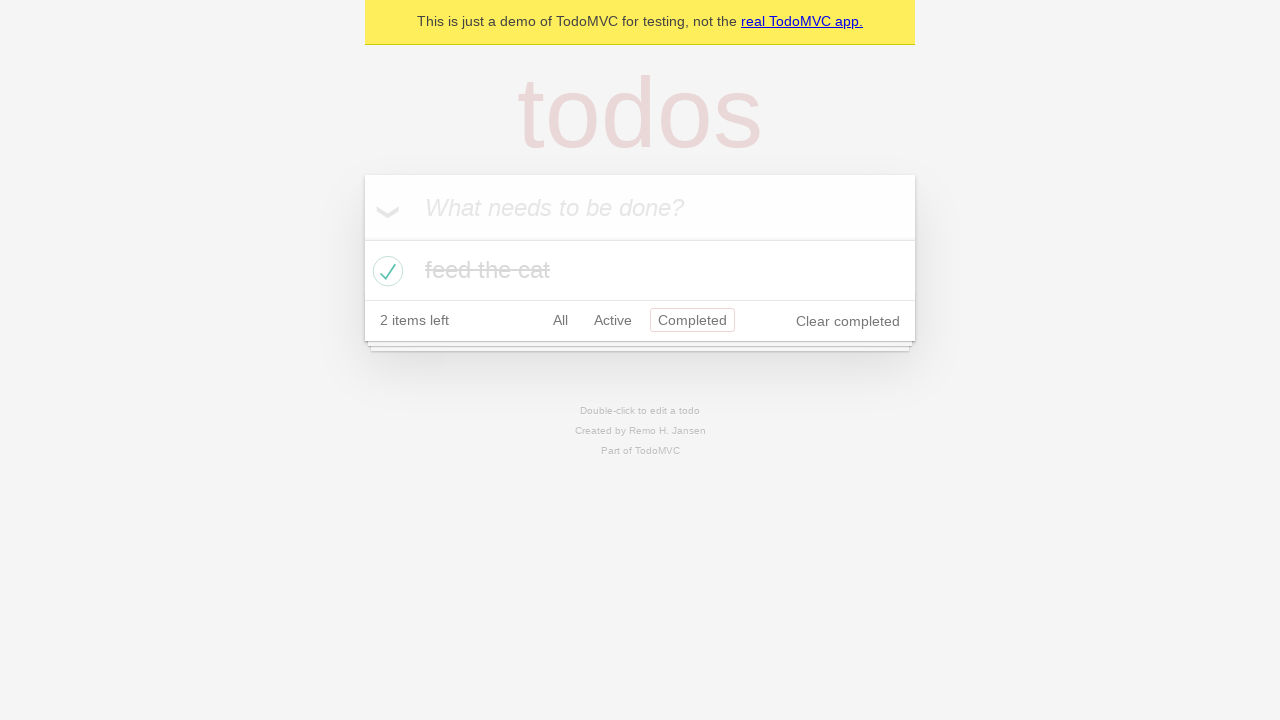

Navigated back using browser back button (back to Active filter)
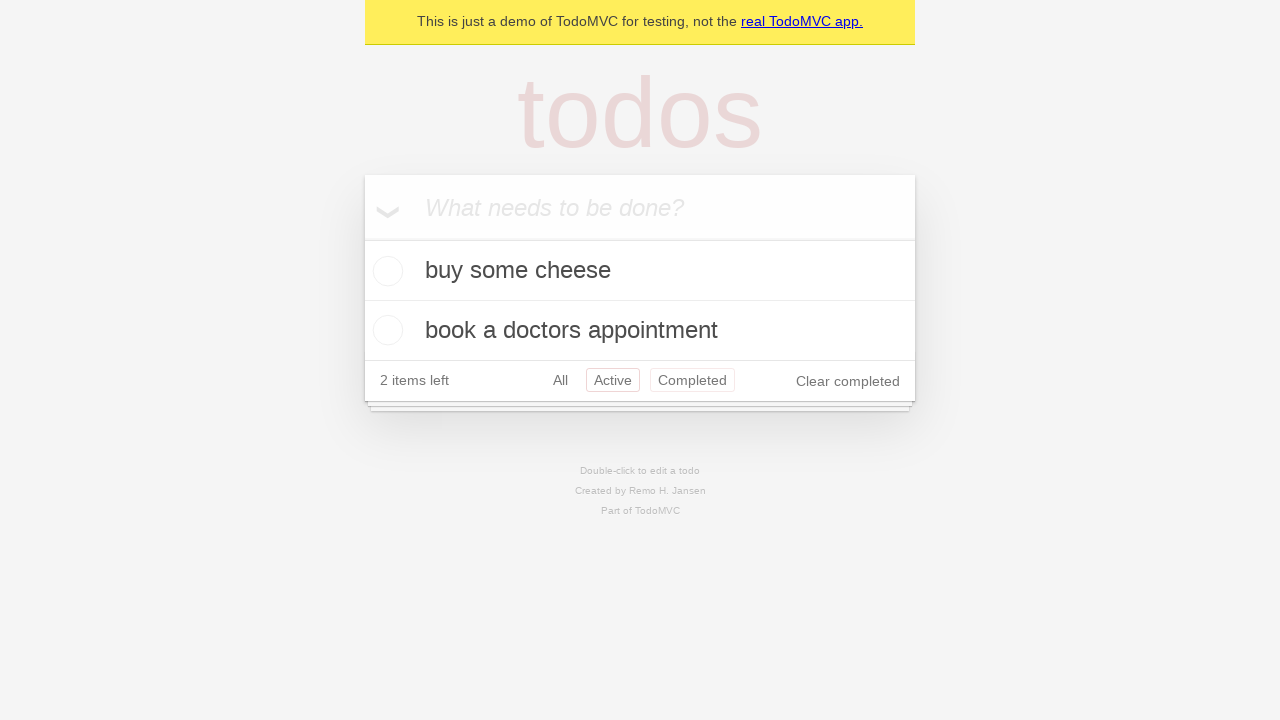

Navigated back using browser back button (back to All filter)
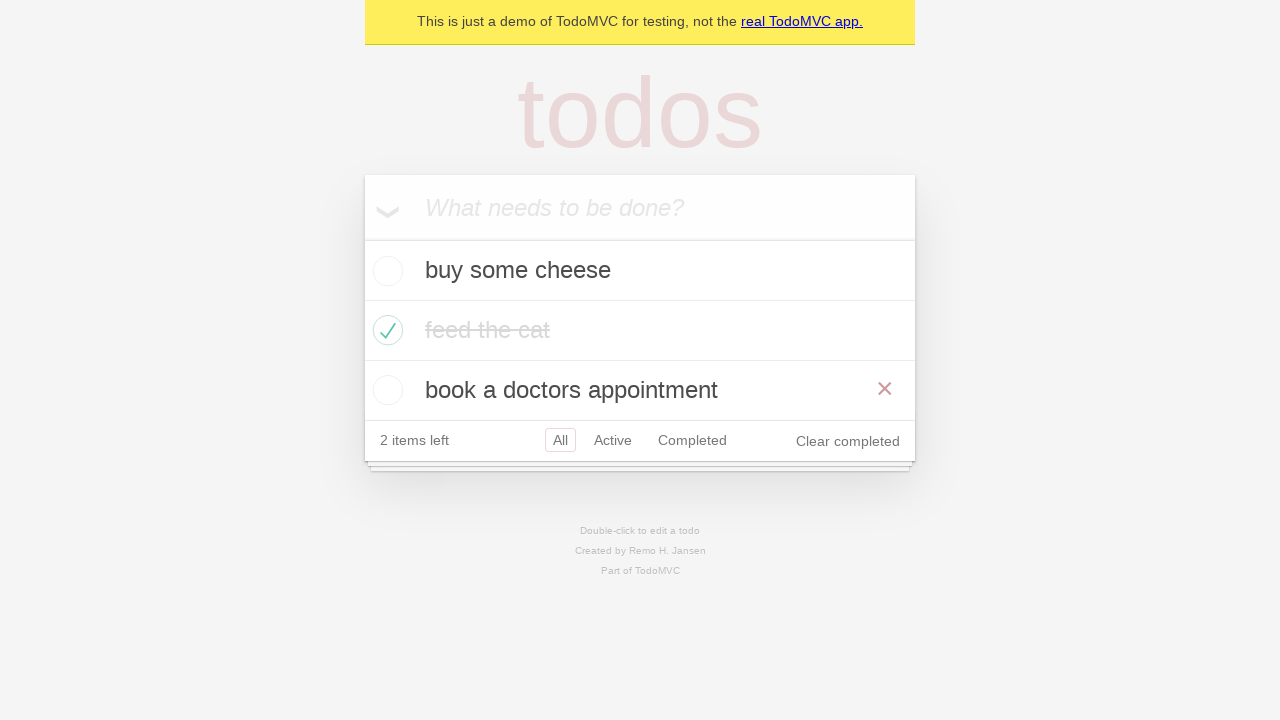

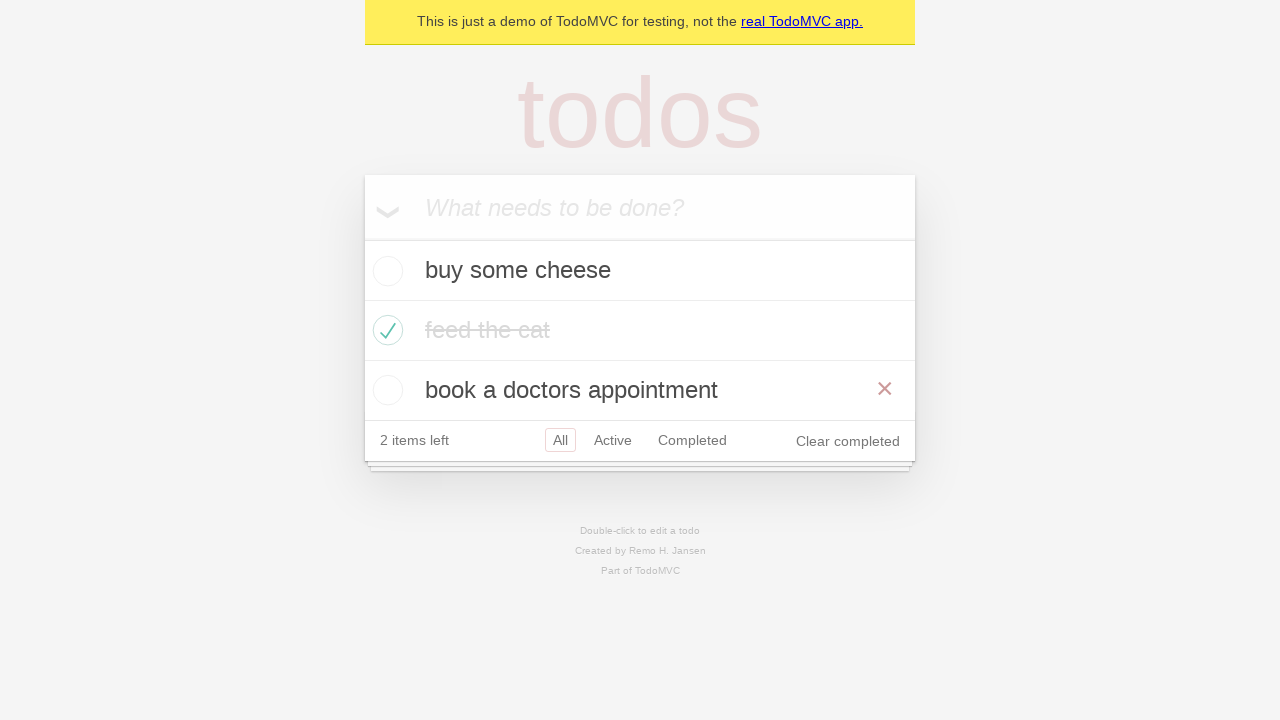